Navigates to an automation practice page and interacts with a product table to verify table structure and content

Starting URL: https://rahulshettyacademy.com/AutomationPractice/

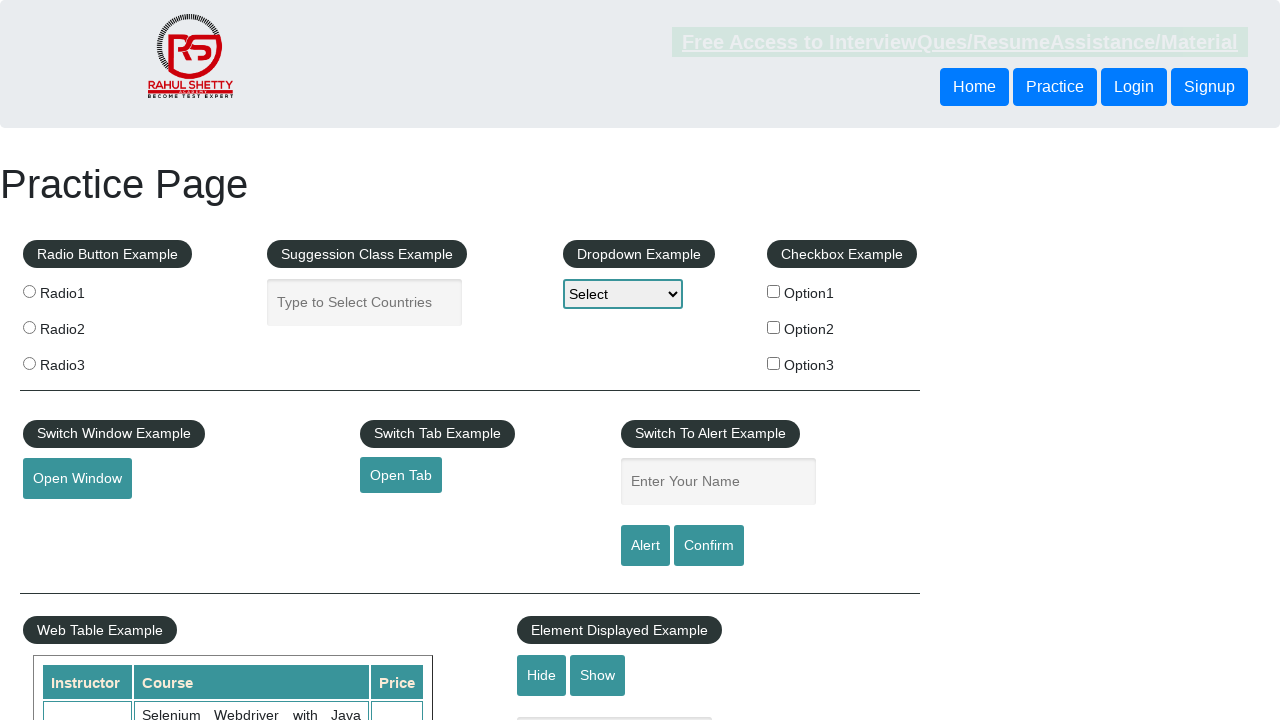

Navigated to automation practice page
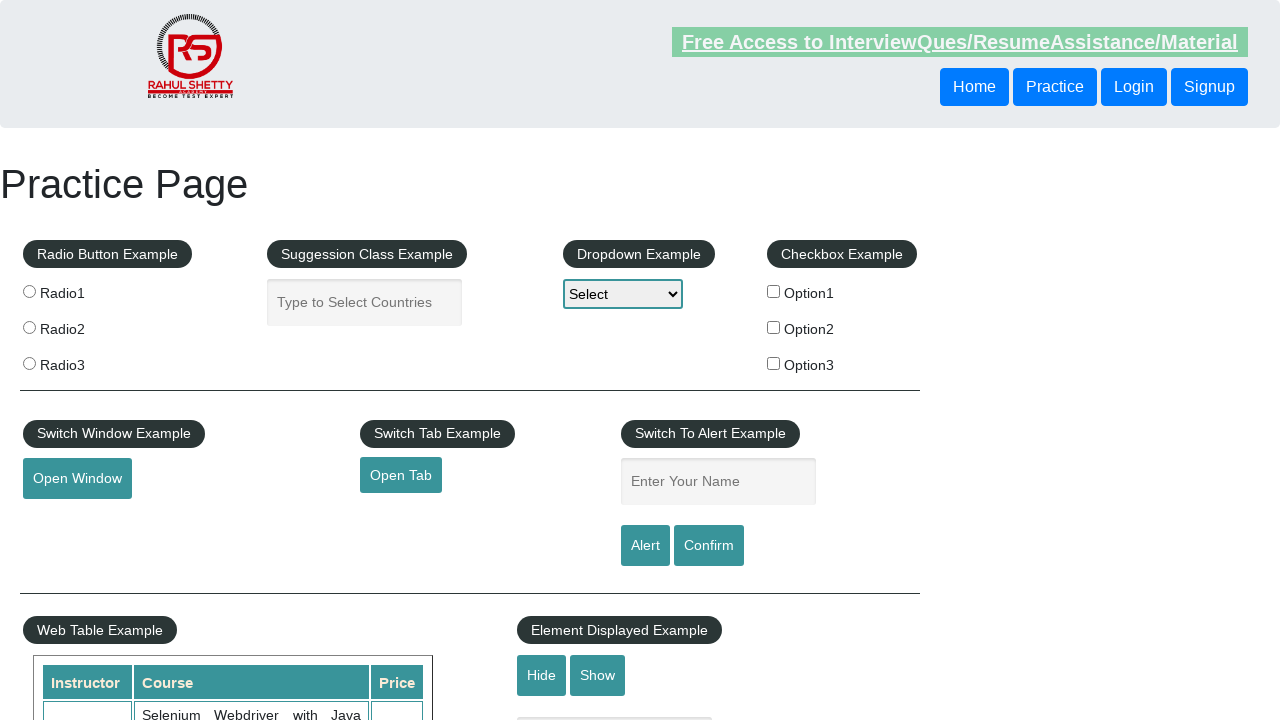

Product table loaded successfully
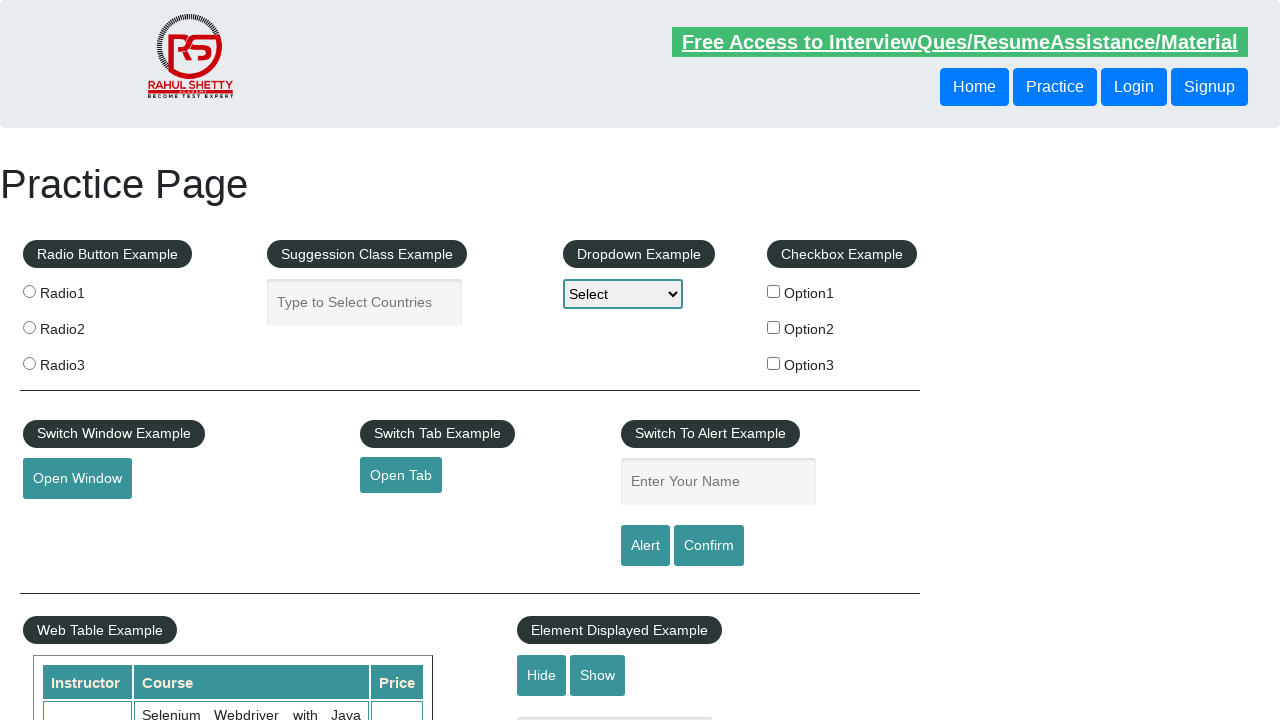

Located the product table element
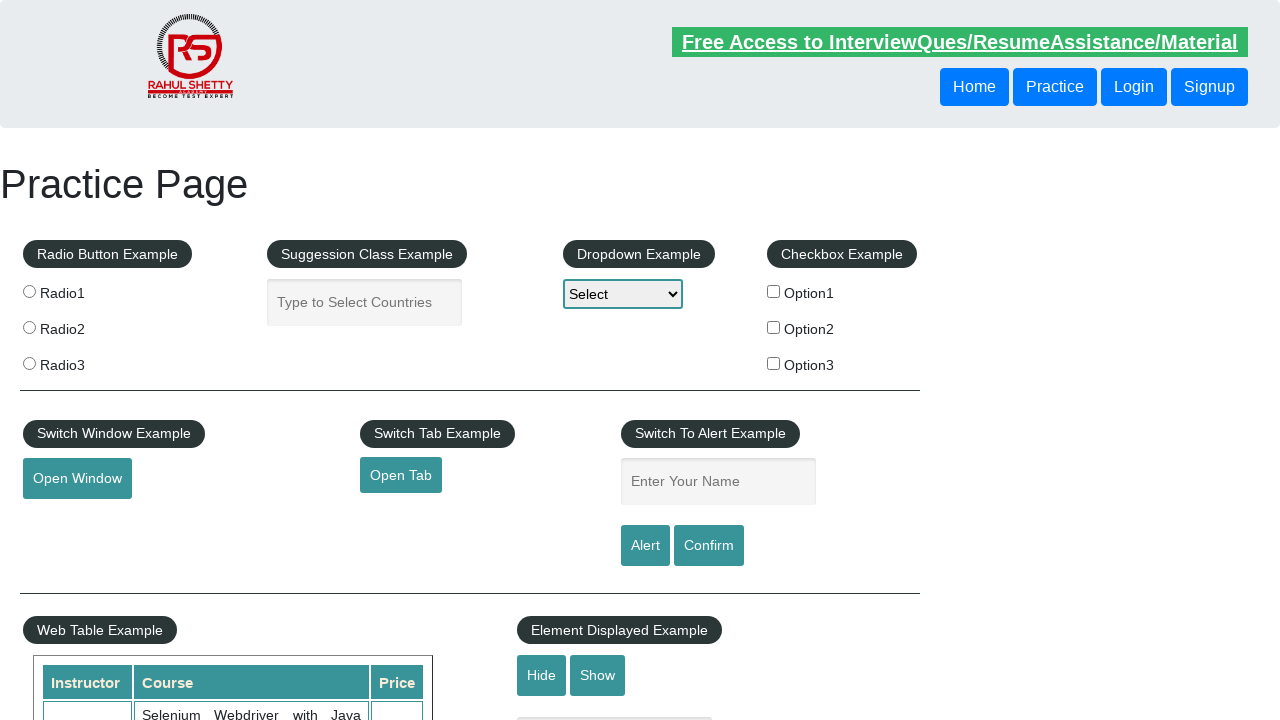

Located all table rows within the product table
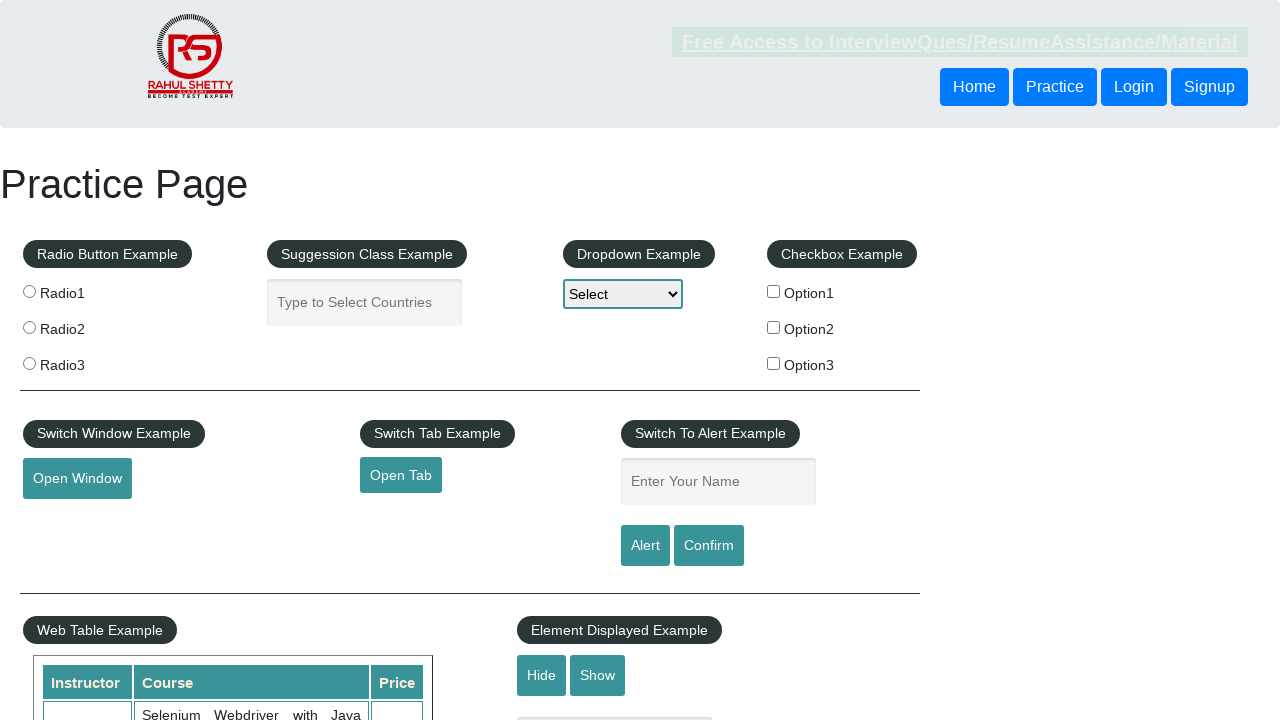

Verified first table row exists
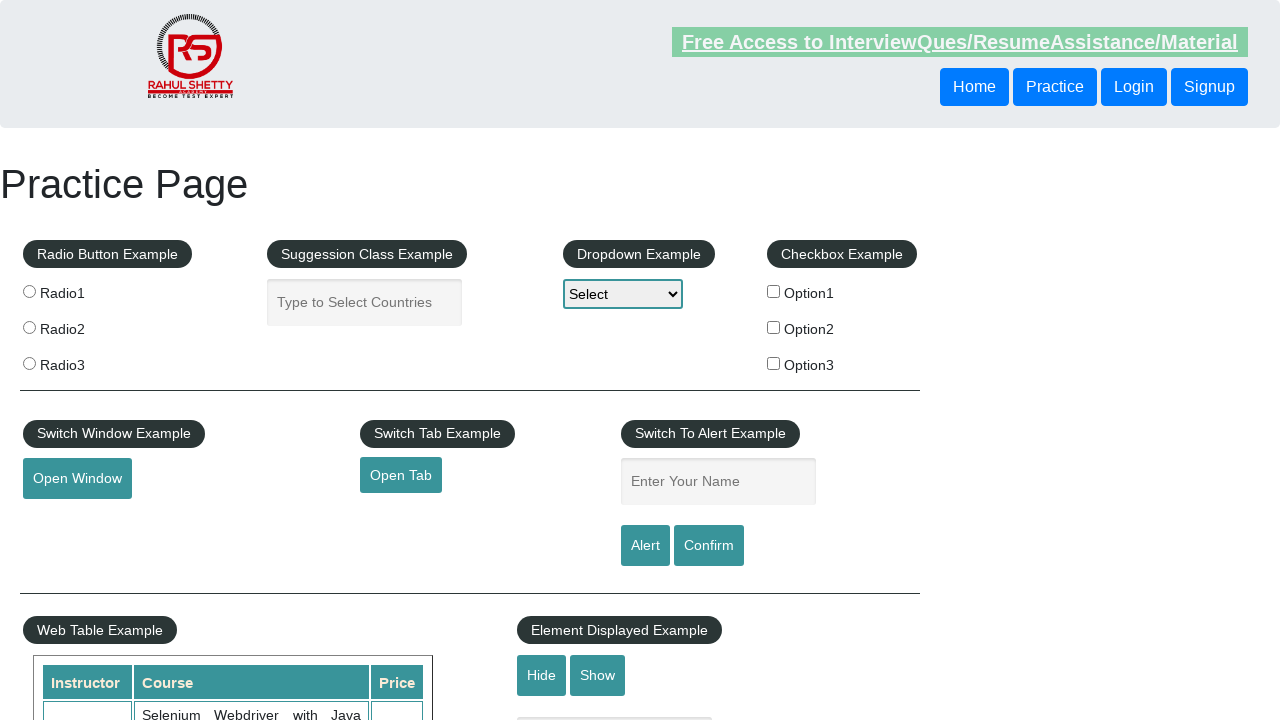

Located all cells in the second data row
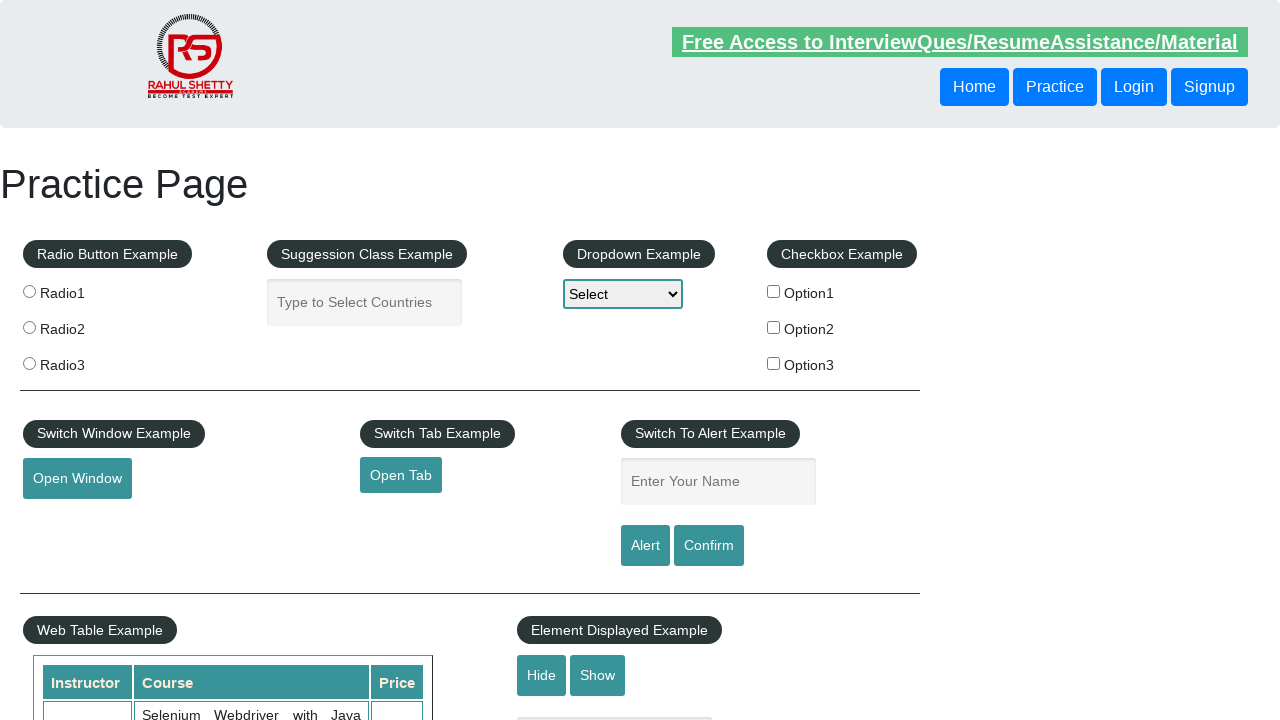

Verified first cell in second data row exists
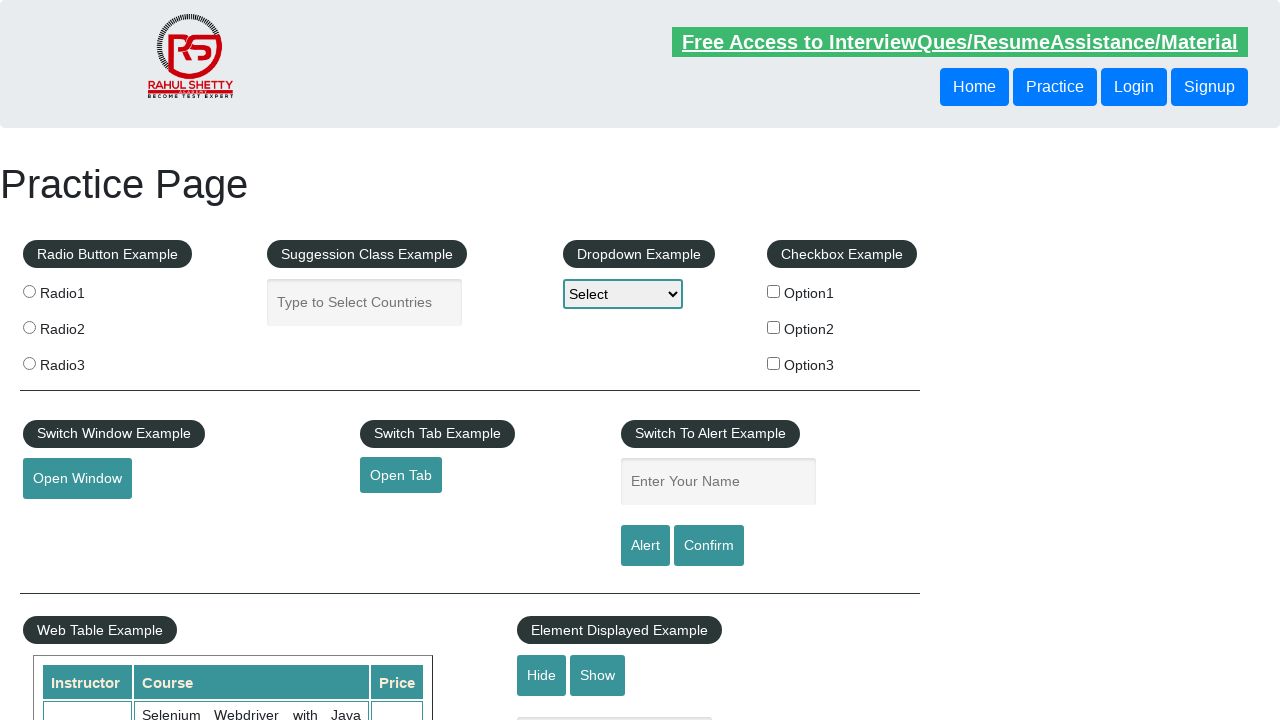

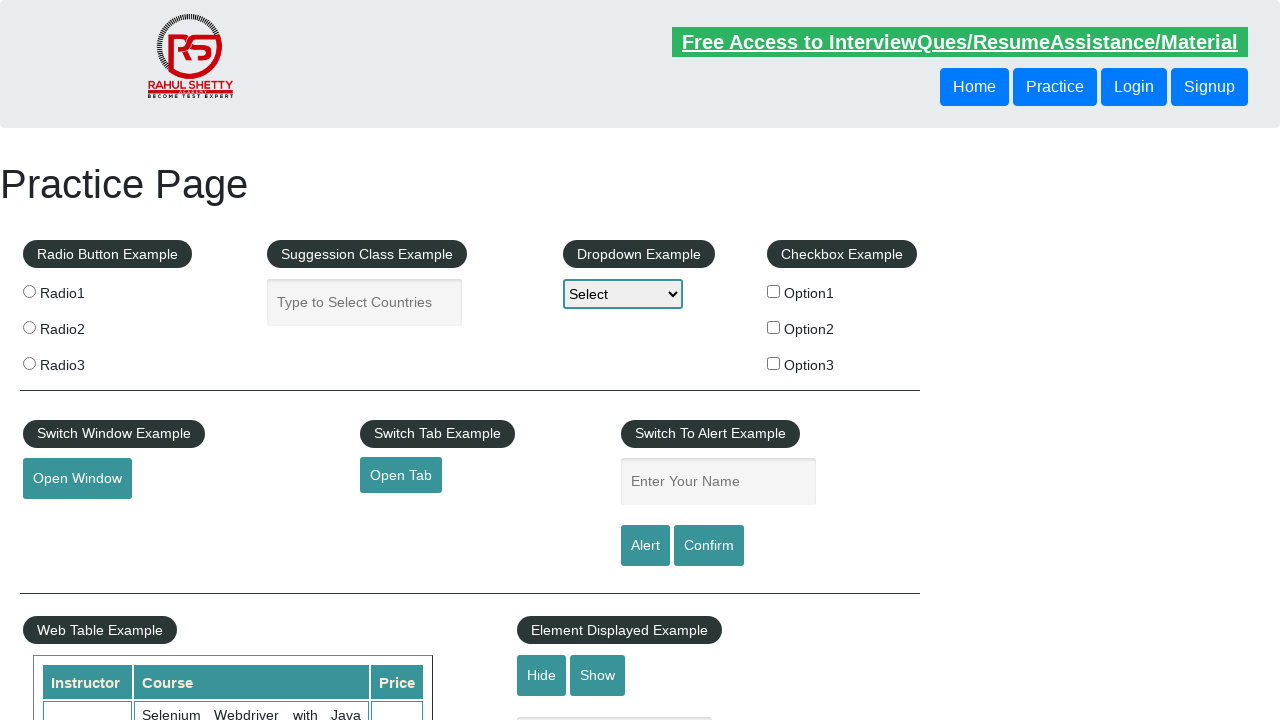